Tests dynamic loading functionality by clicking a start button and waiting for "Hello World!" text to appear on the page

Starting URL: https://the-internet.herokuapp.com/dynamic_loading/1

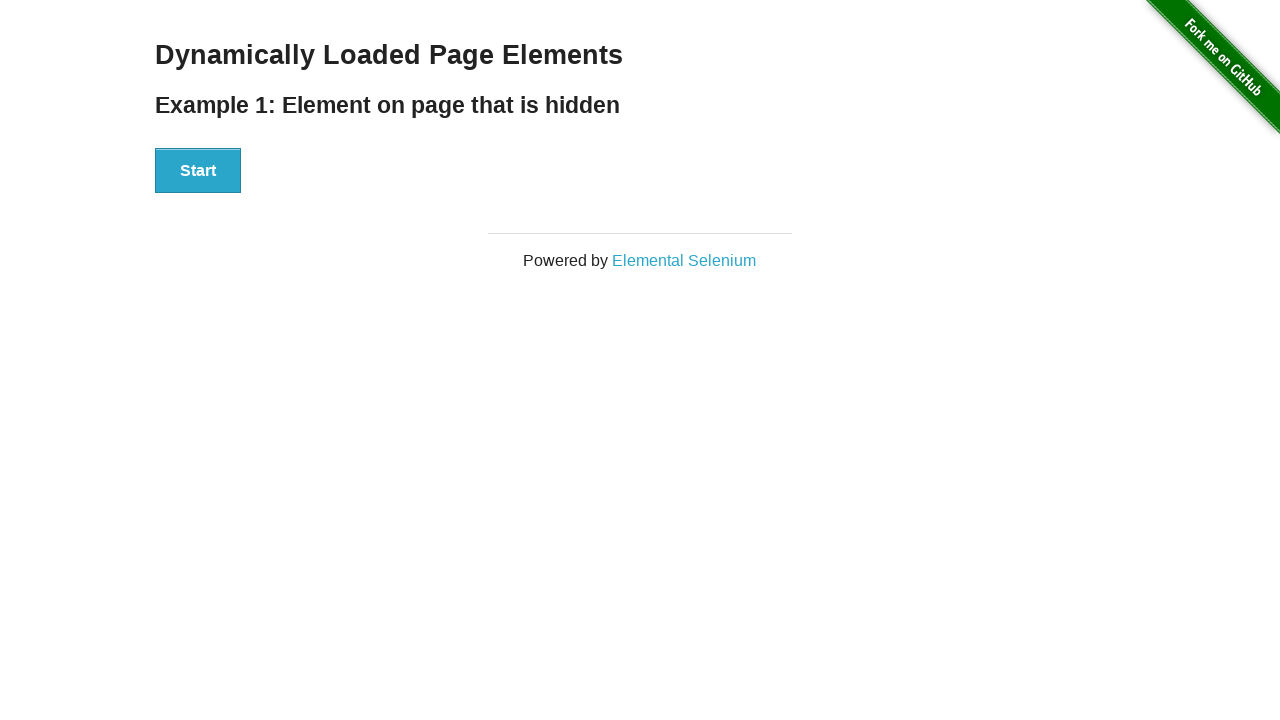

Clicked the start button to initiate dynamic loading at (198, 171) on button
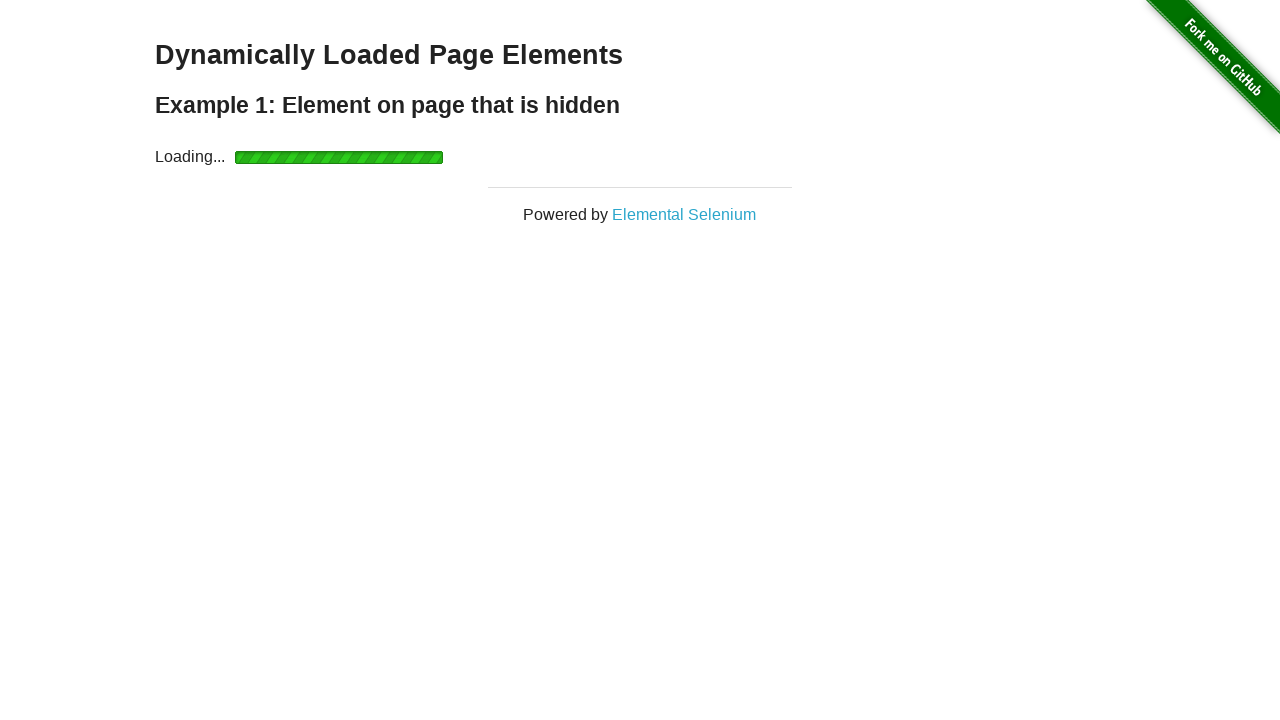

Waited for 'Hello World!' text to become visible
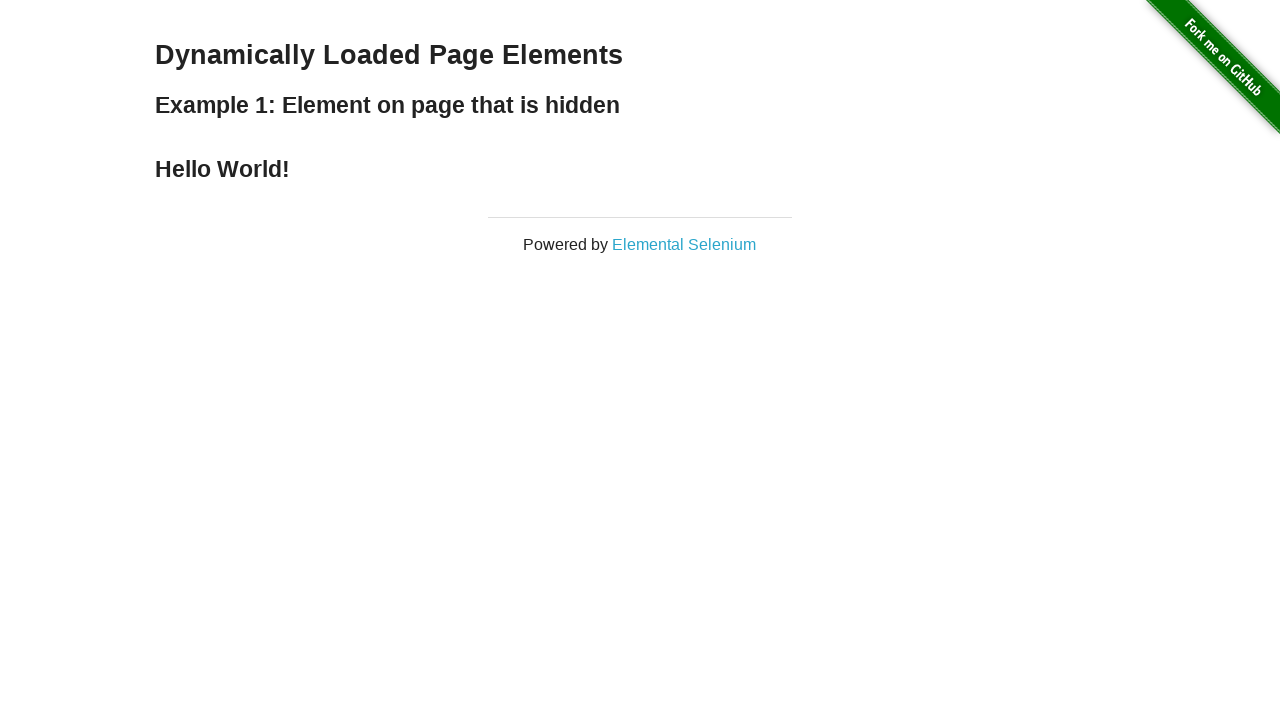

Located the 'Hello World!' element
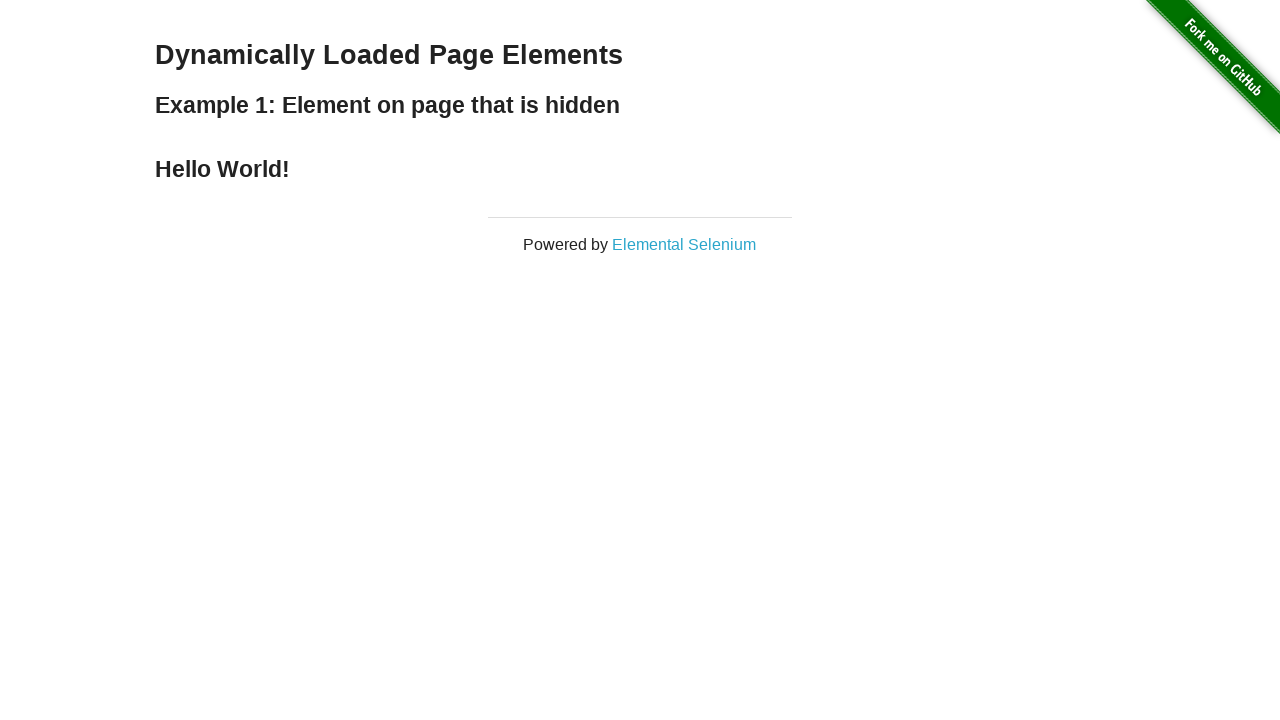

Verified that the element text content equals 'Hello World!'
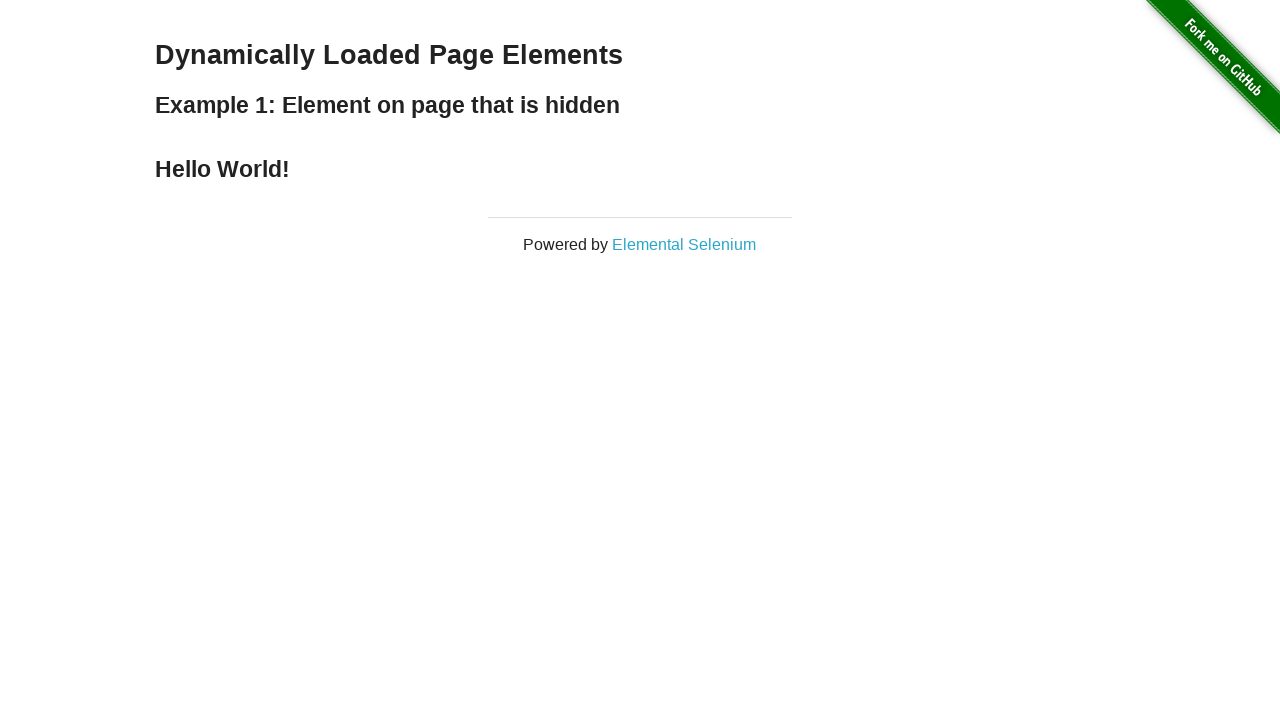

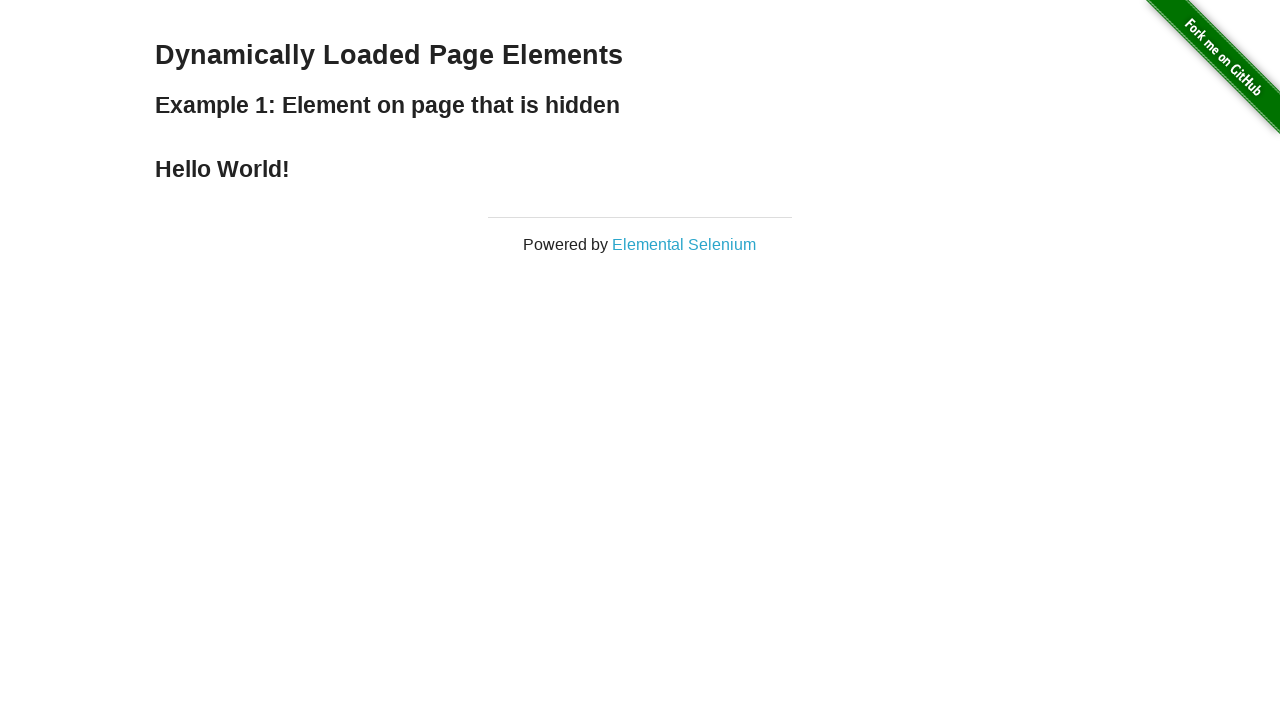